Fills out a registration form by entering username, email, password, selecting gender and home radio button

Starting URL: https://thetestingworld.com/testings/

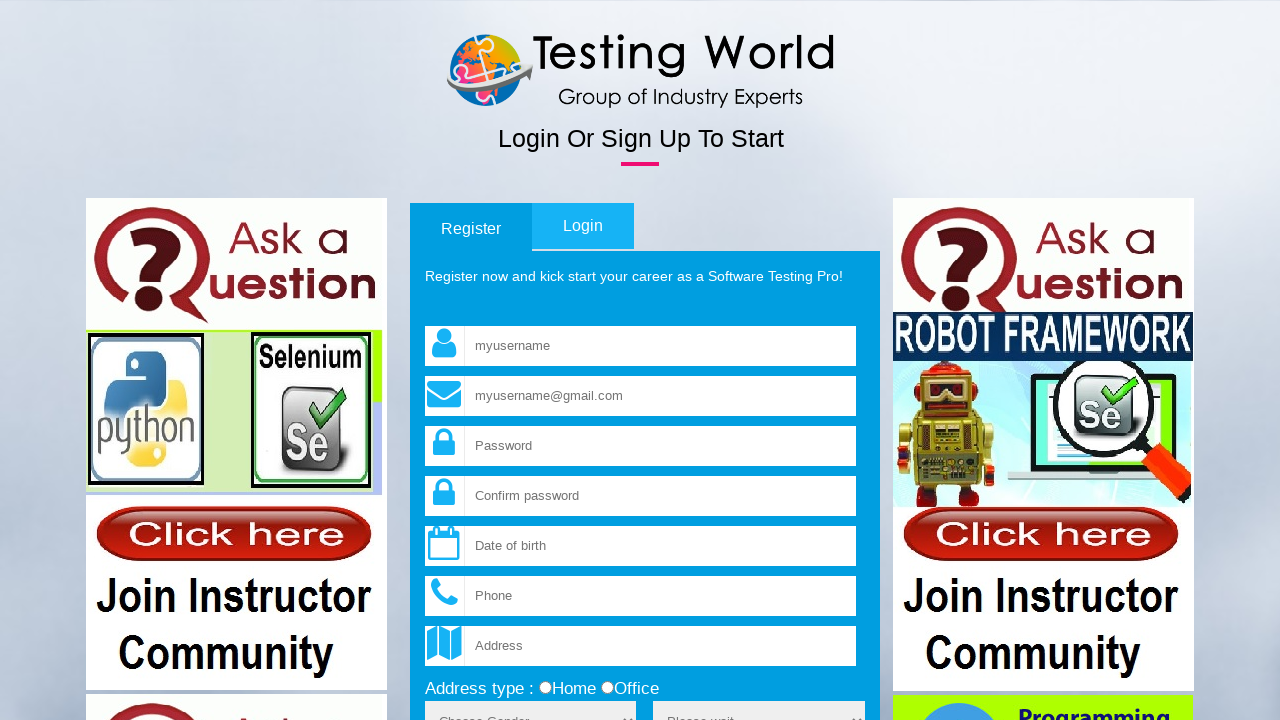

Entered username 'testuser892' in the username field on input[name='fld_username']
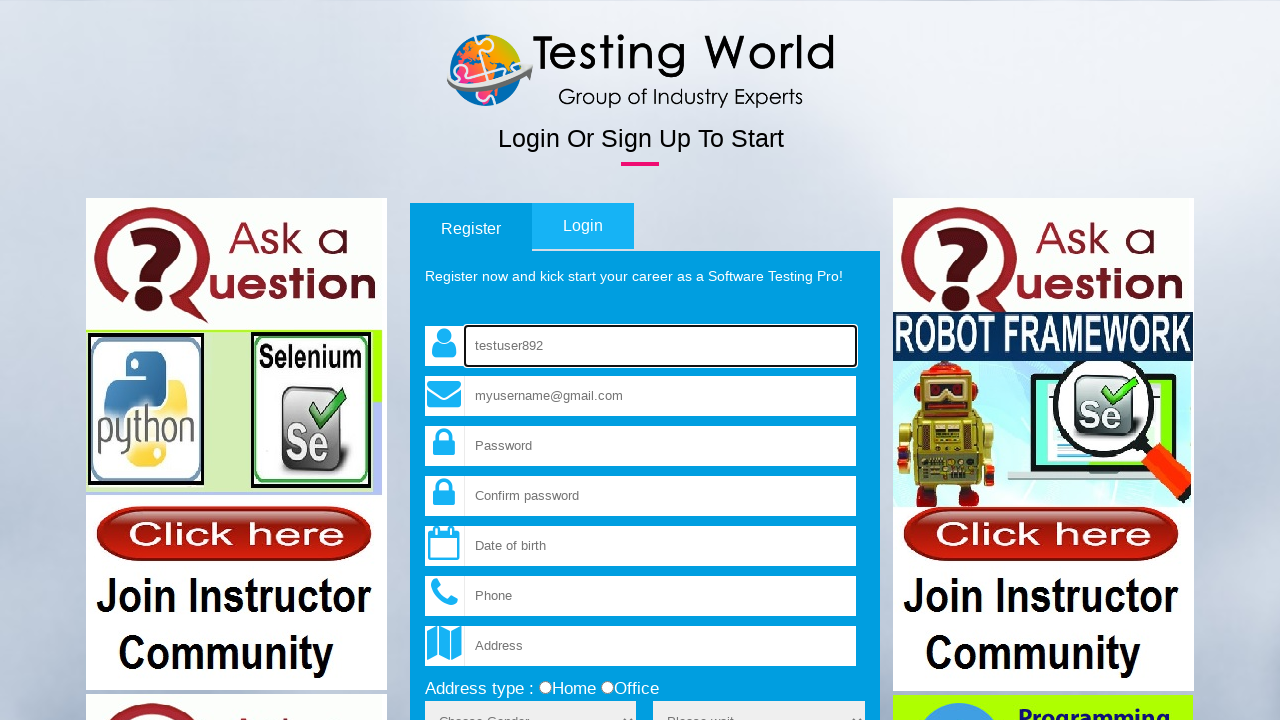

Entered email 'testuser892@example.com' in the email field on input[name='fld_email']
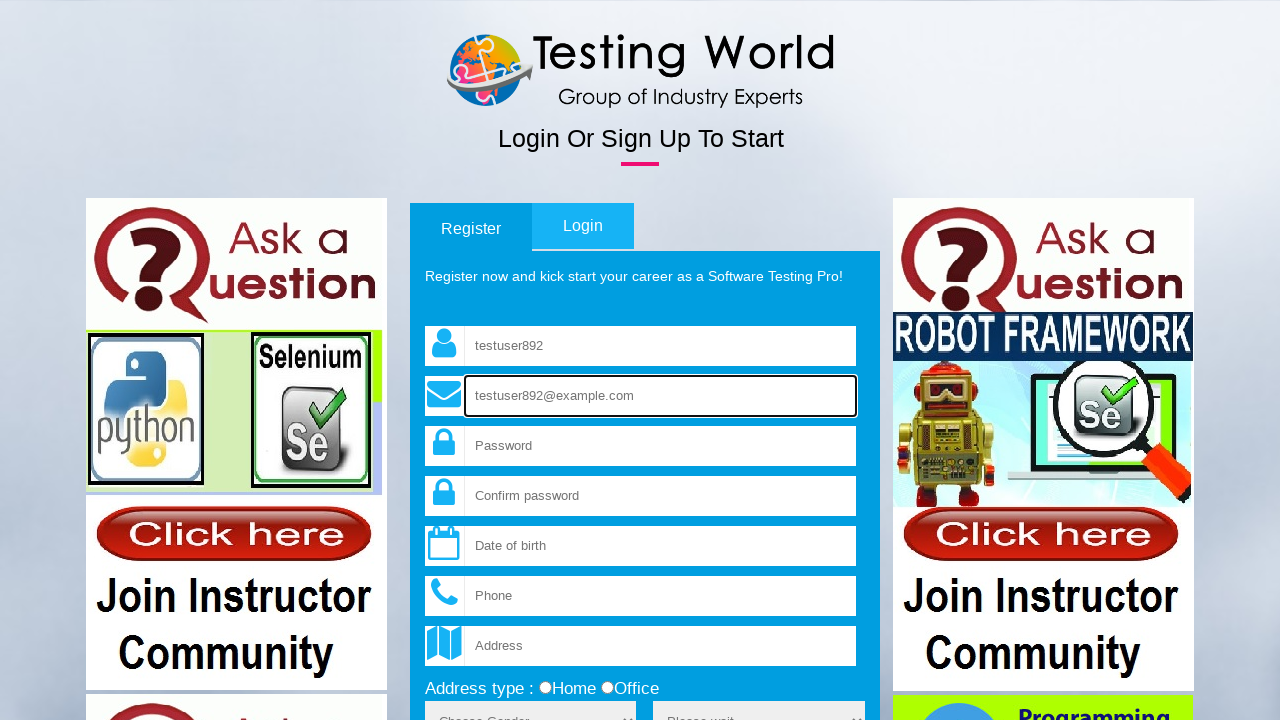

Entered password 'TestPass123!' in the password field on input[name='fld_password']
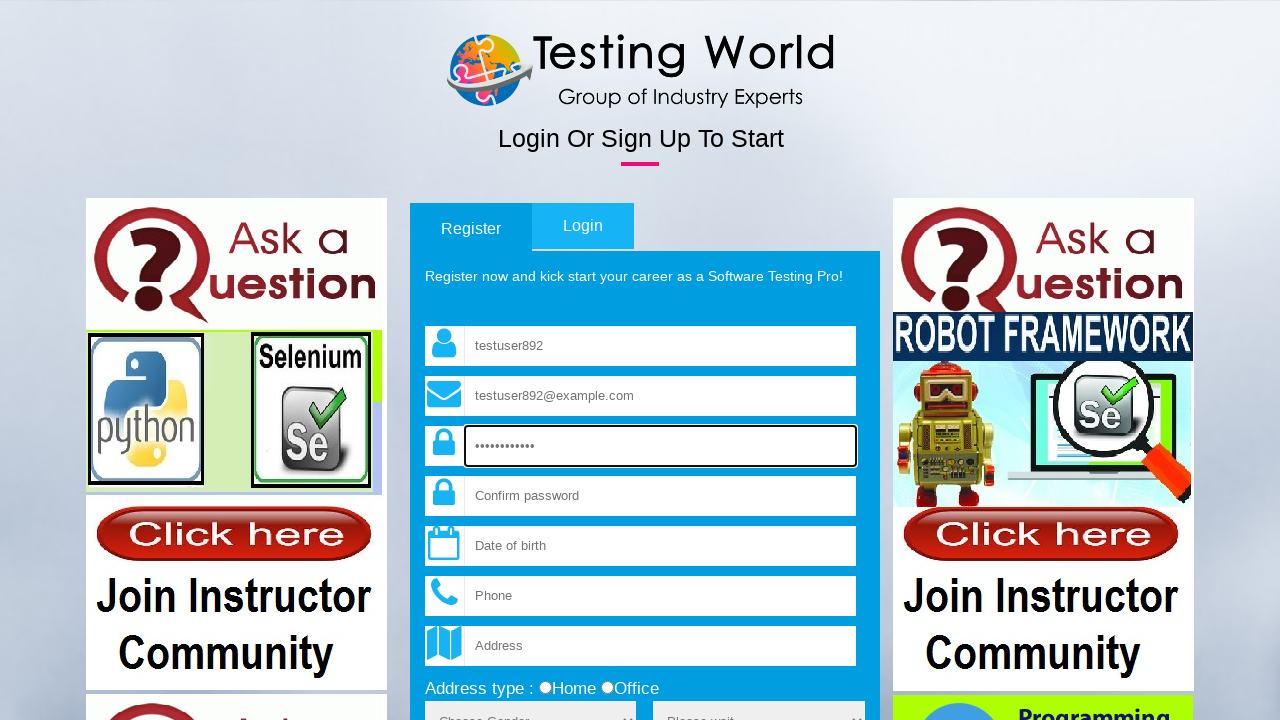

Entered password 'TestPass123!' in the confirm password field on input[name='fld_cpassword']
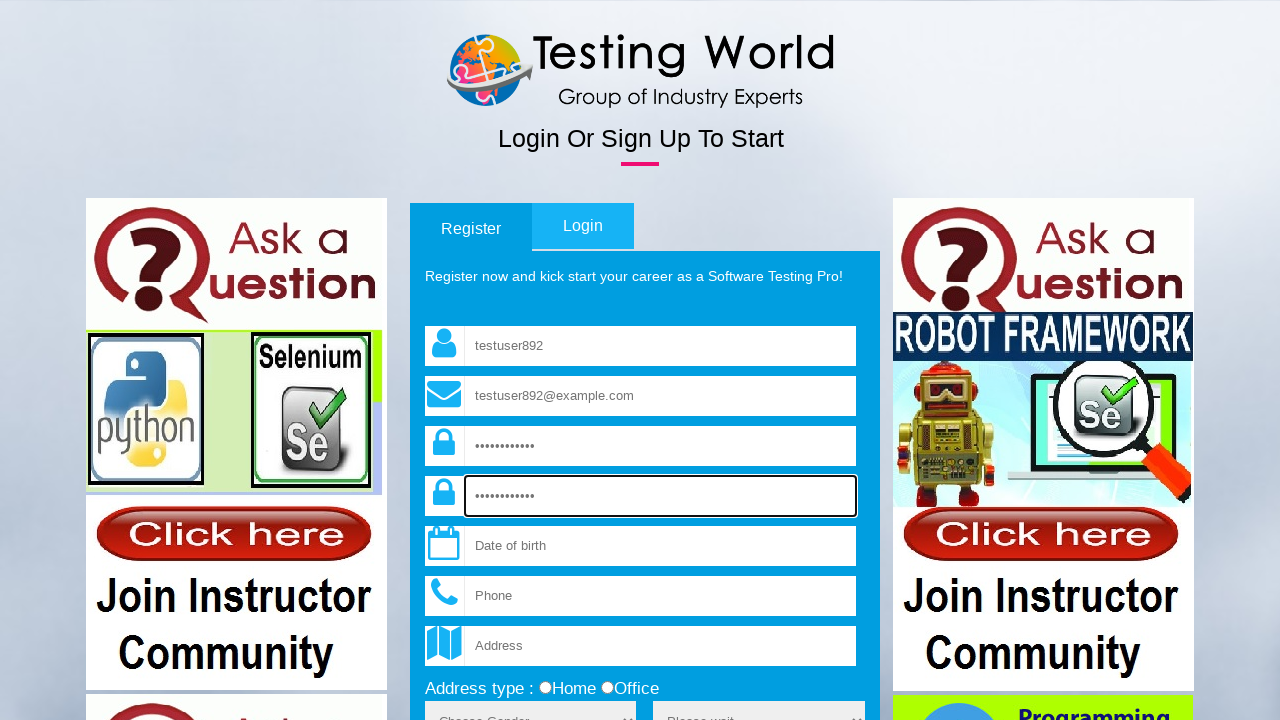

Selected 'Home' radio button at (545, 688) on xpath=//input[@type='radio' and @value='home']
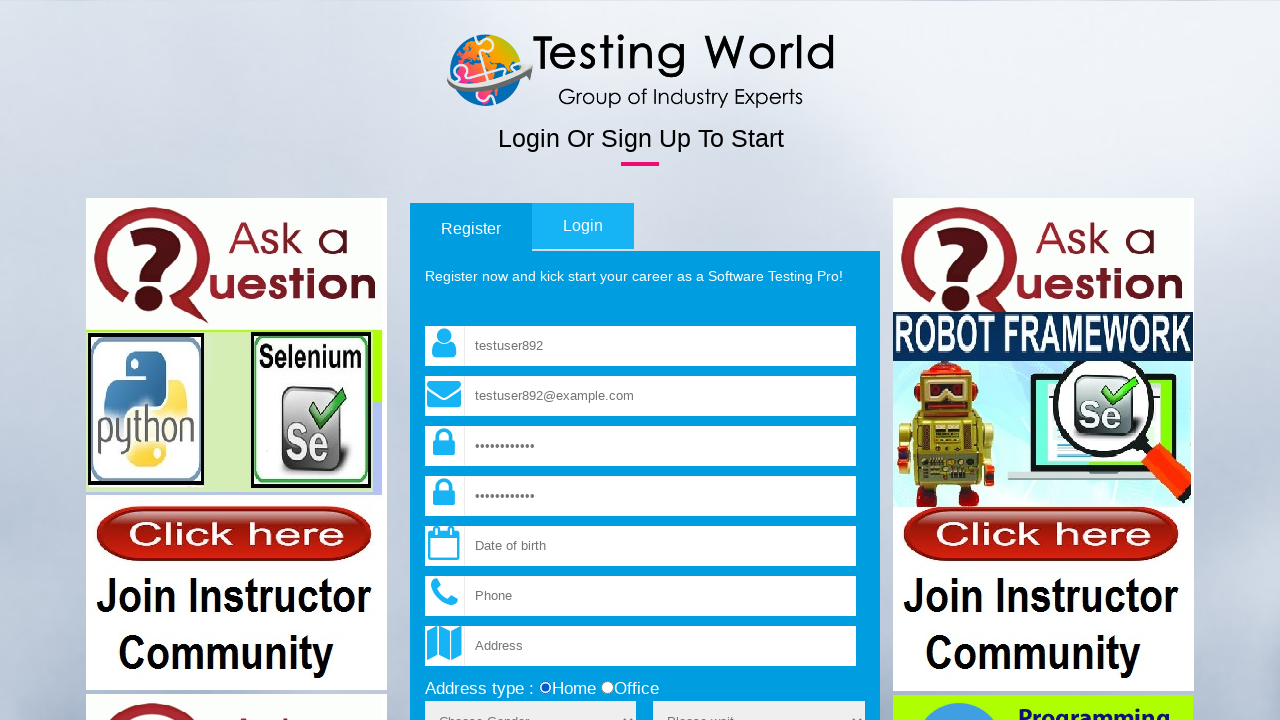

Selected 'Male' from the gender dropdown on select[name='sex']
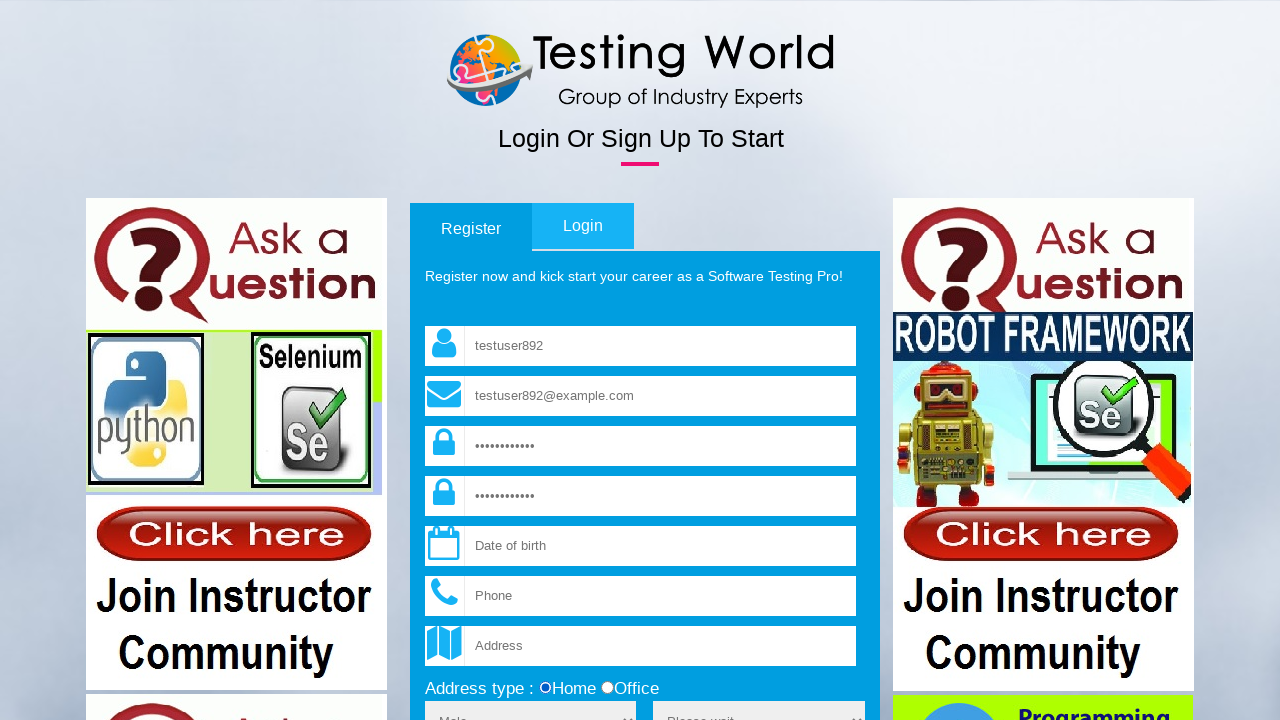

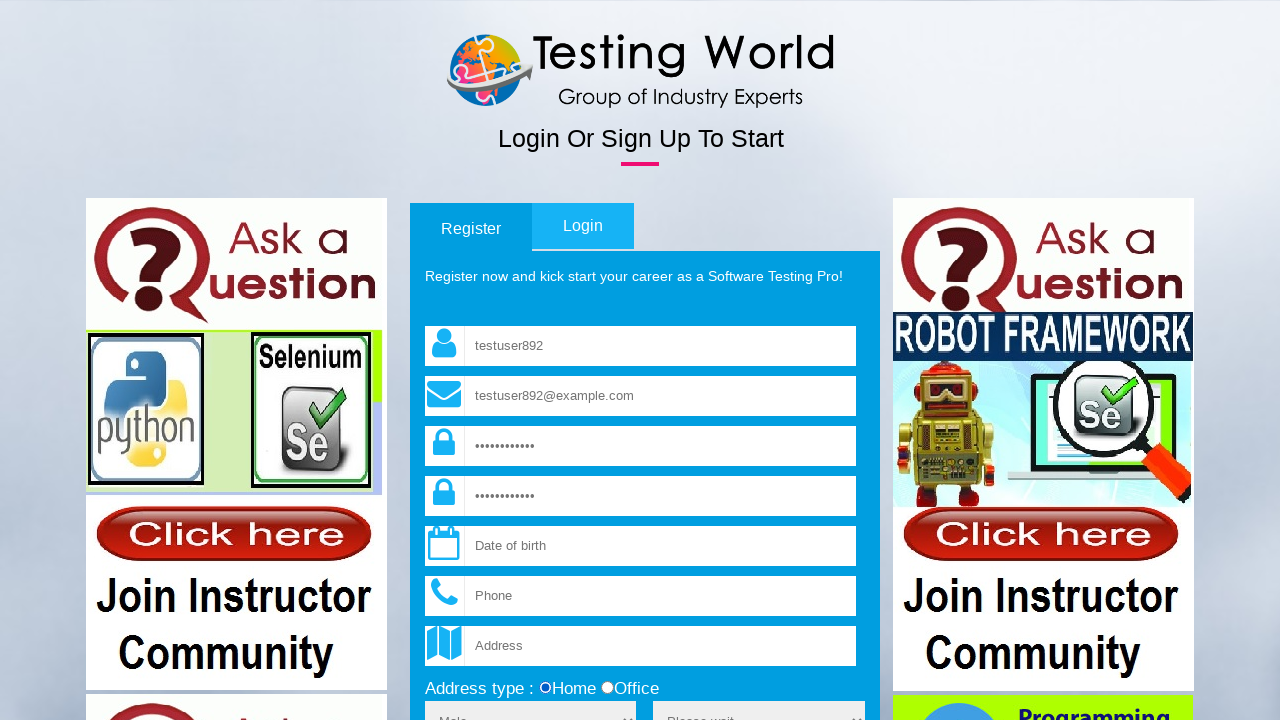